Navigates to W3Schools HTML tables page, scrolls to a specific table, and extracts table data by iterating through rows and cells

Starting URL: https://www.w3schools.com/html/html_tables.asp

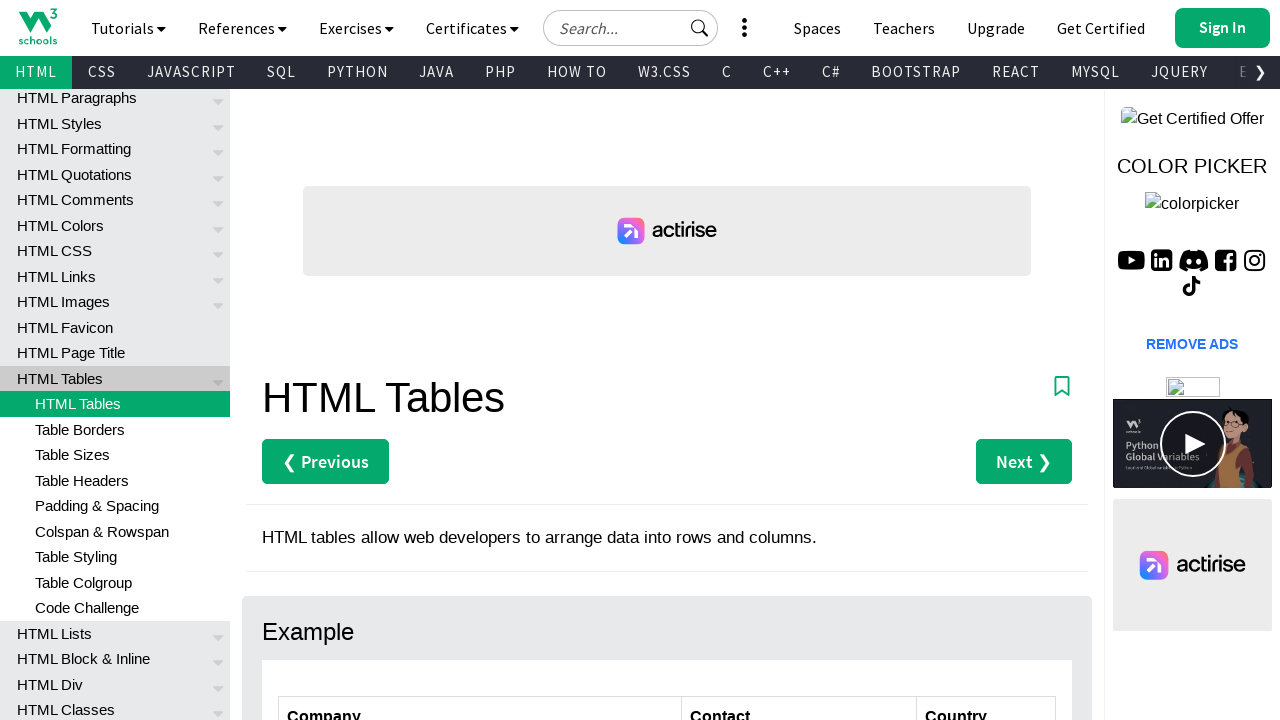

Scrolled to first table with class ws-table-all
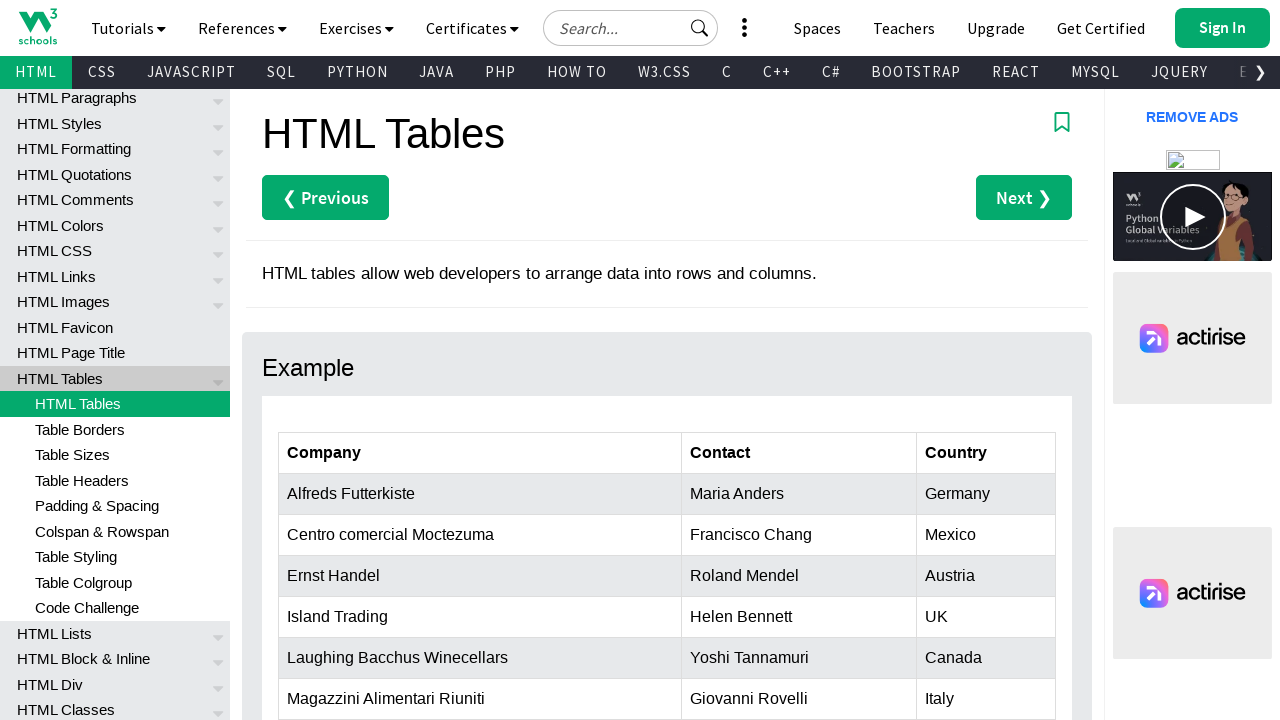

Customers table with id 'customers' became visible
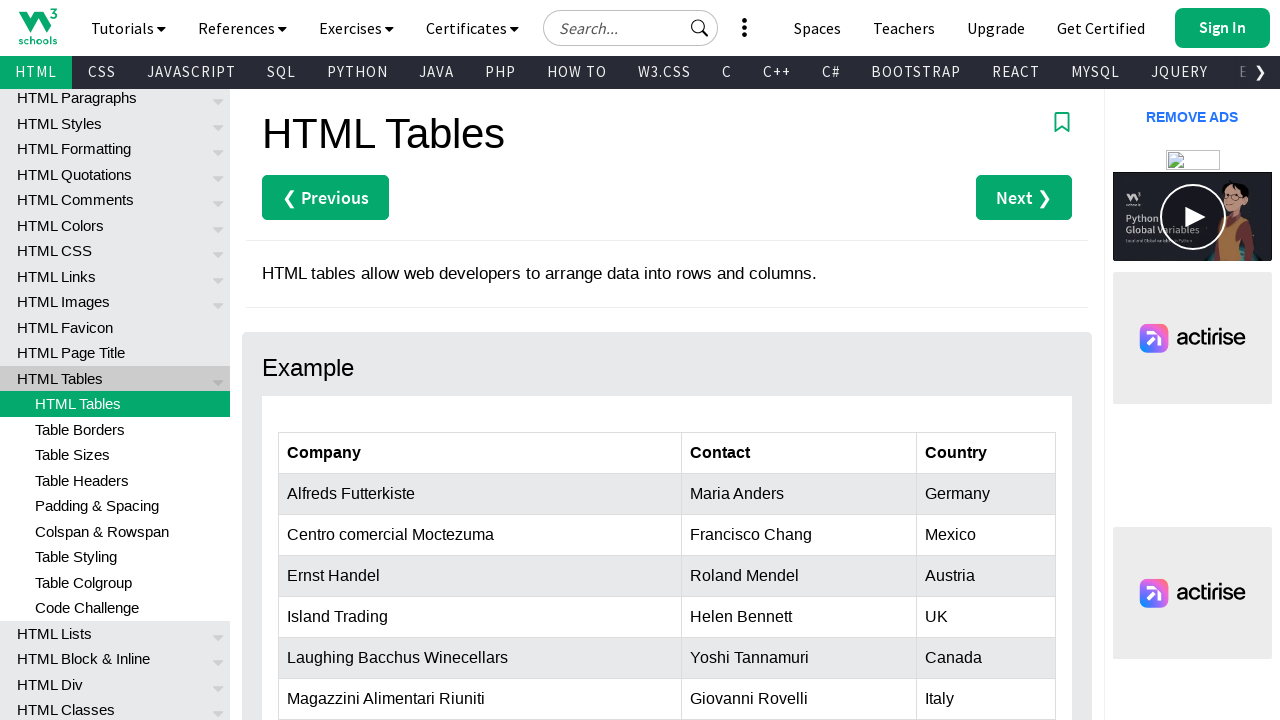

Retrieved all table cells from customers table - Total cells: 18
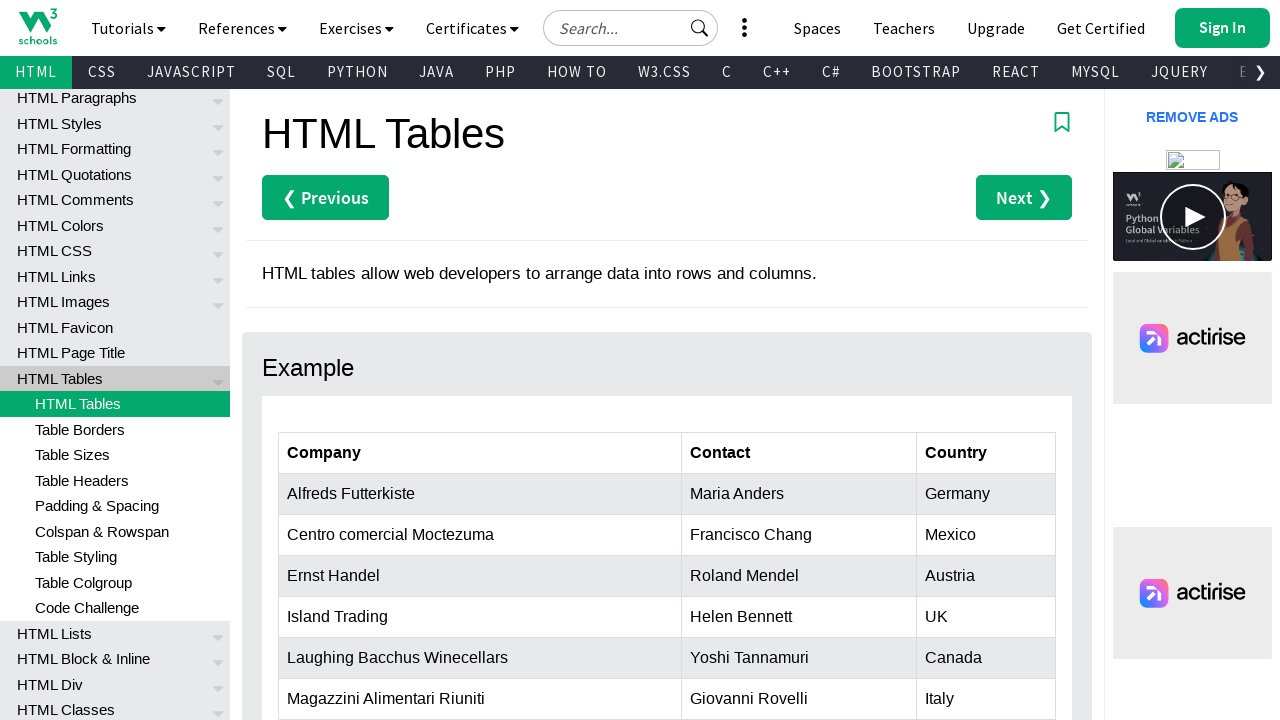

Retrieved all table rows from customers table - Total rows: 7
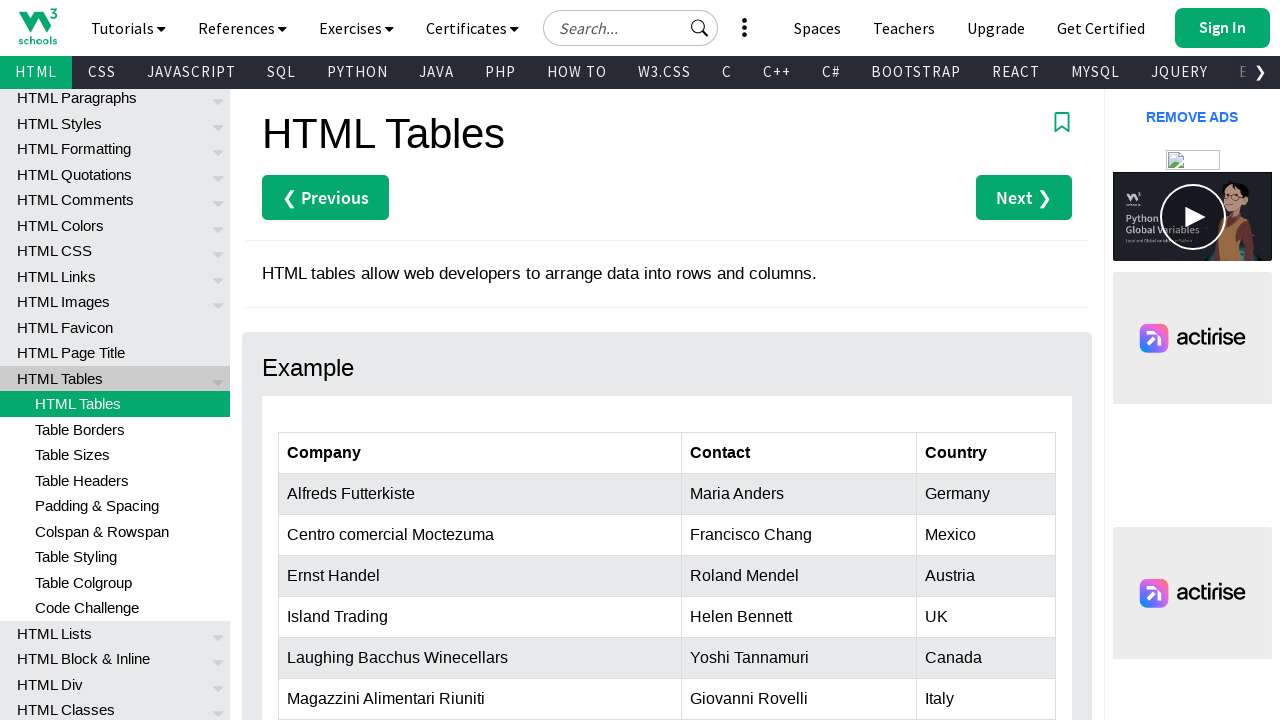

Retrieved cells from table row 2
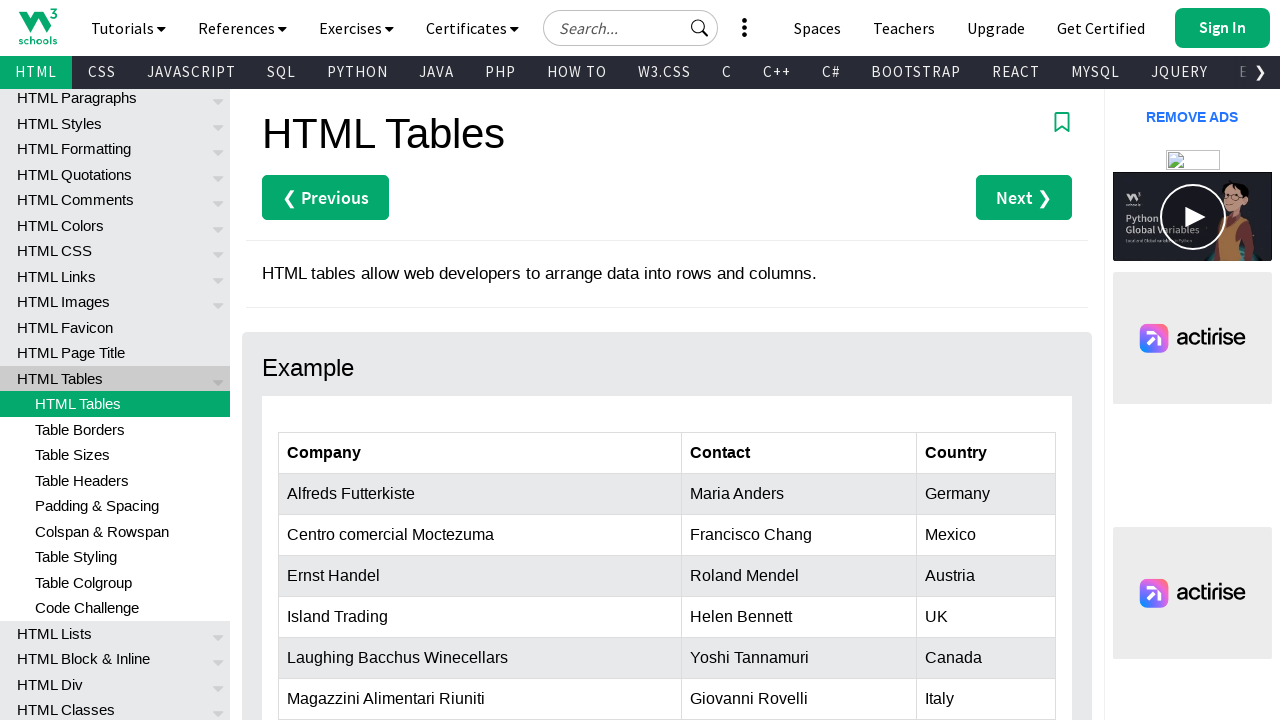

Extracted data from row 2: Alfreds Futterkiste , Maria Anders , Germany
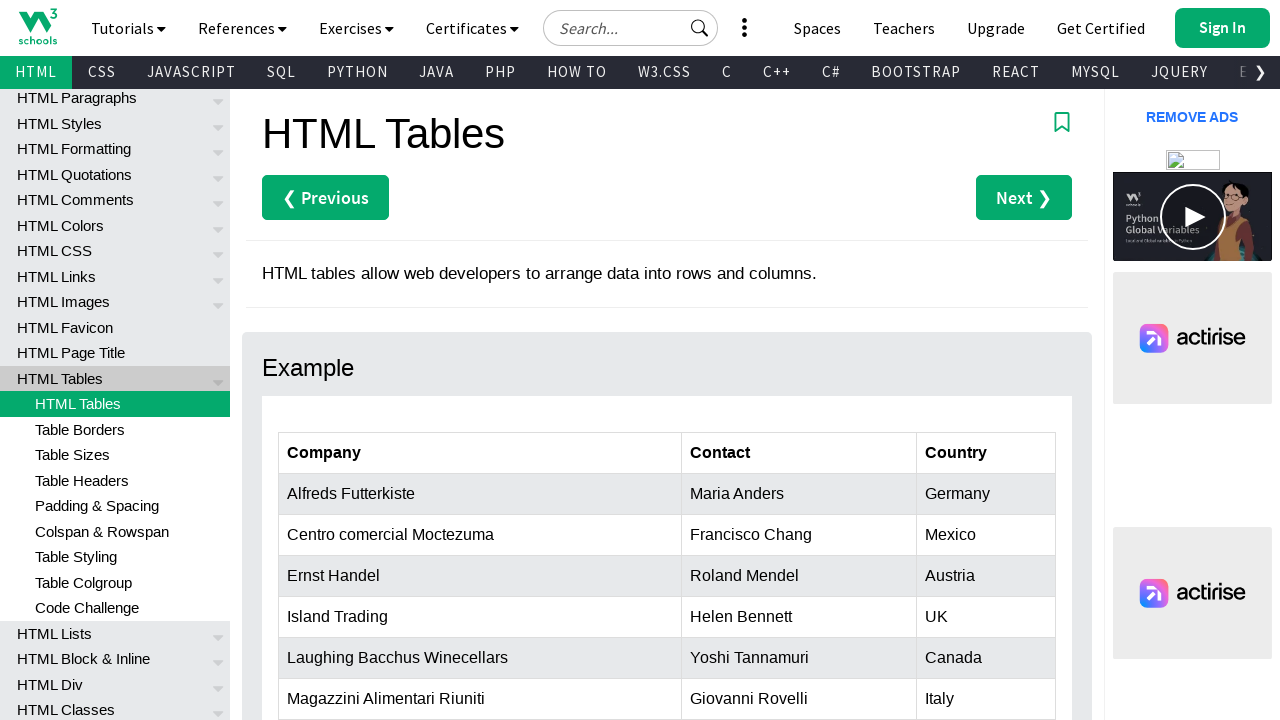

Retrieved cells from table row 3
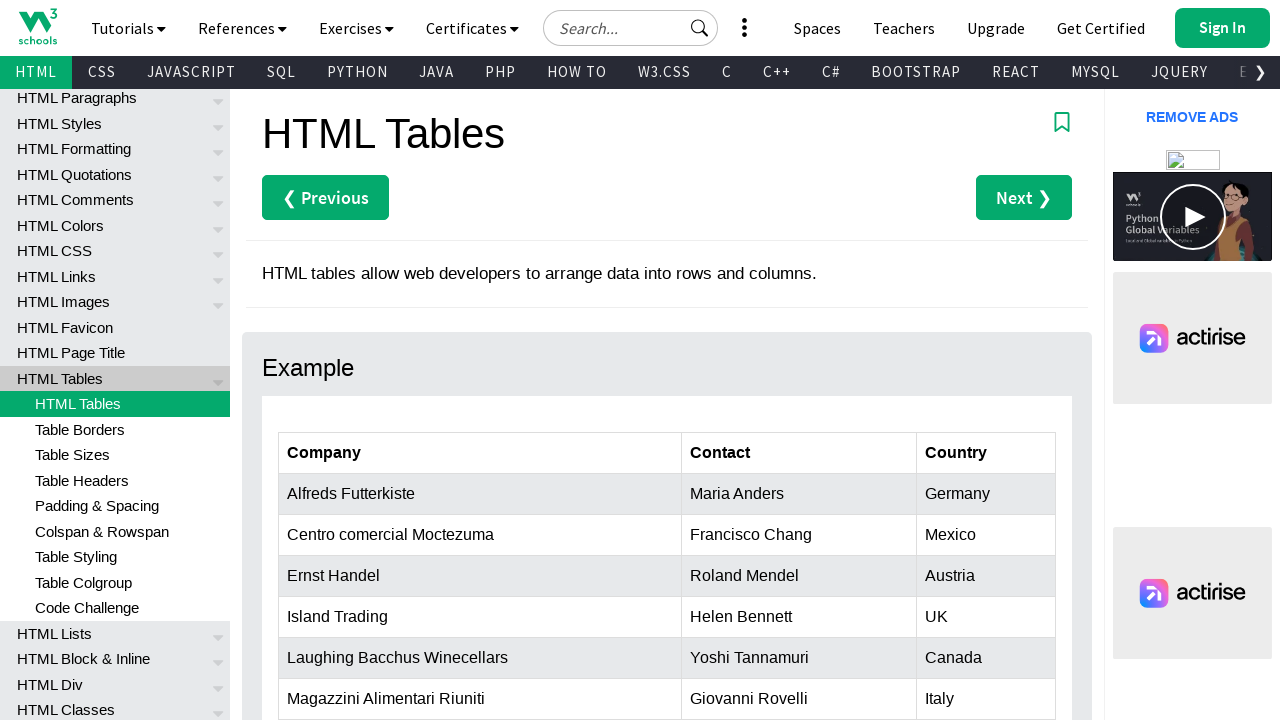

Extracted data from row 3: Centro comercial Moctezuma , Francisco Chang , Mexico
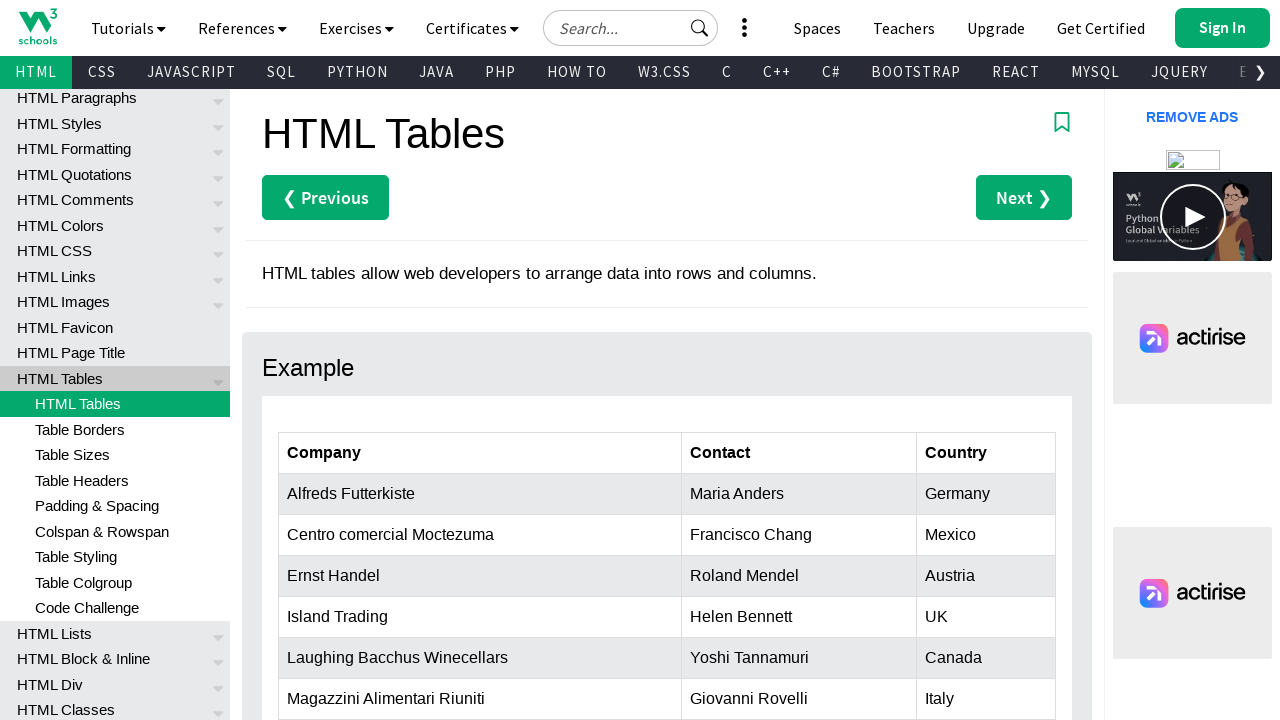

Retrieved cells from table row 4
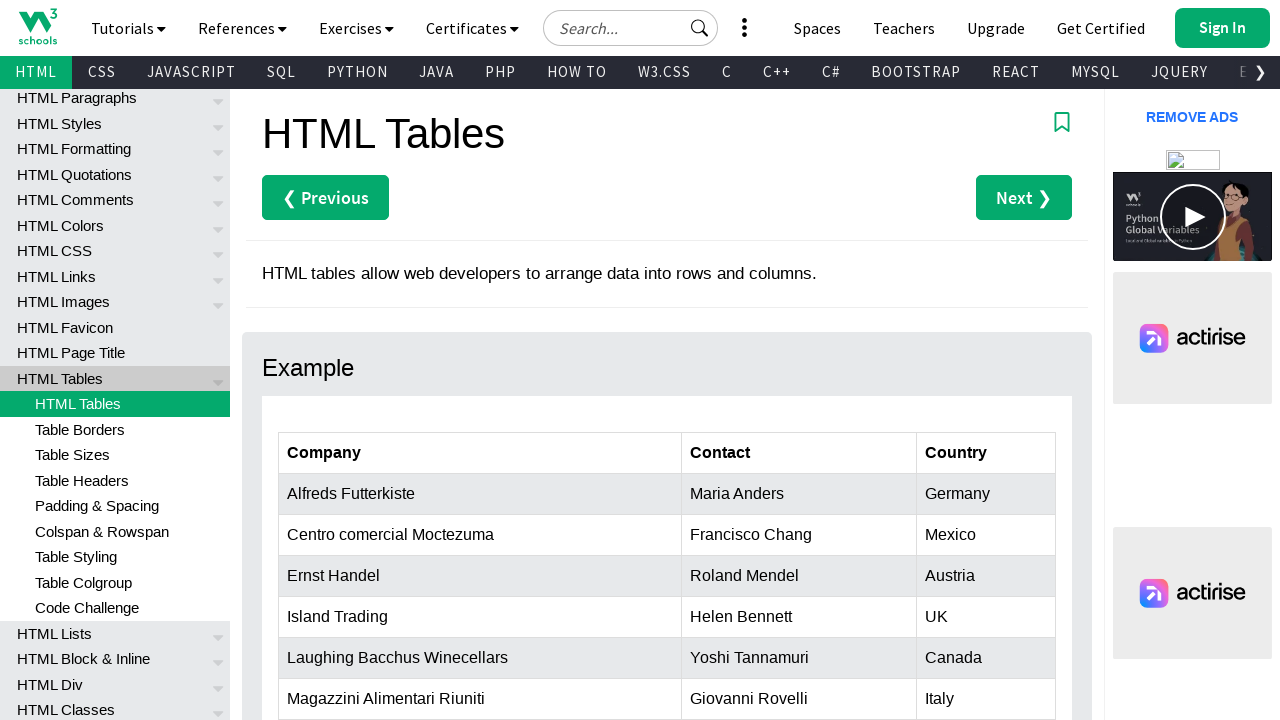

Extracted data from row 4: Ernst Handel , Roland Mendel , Austria
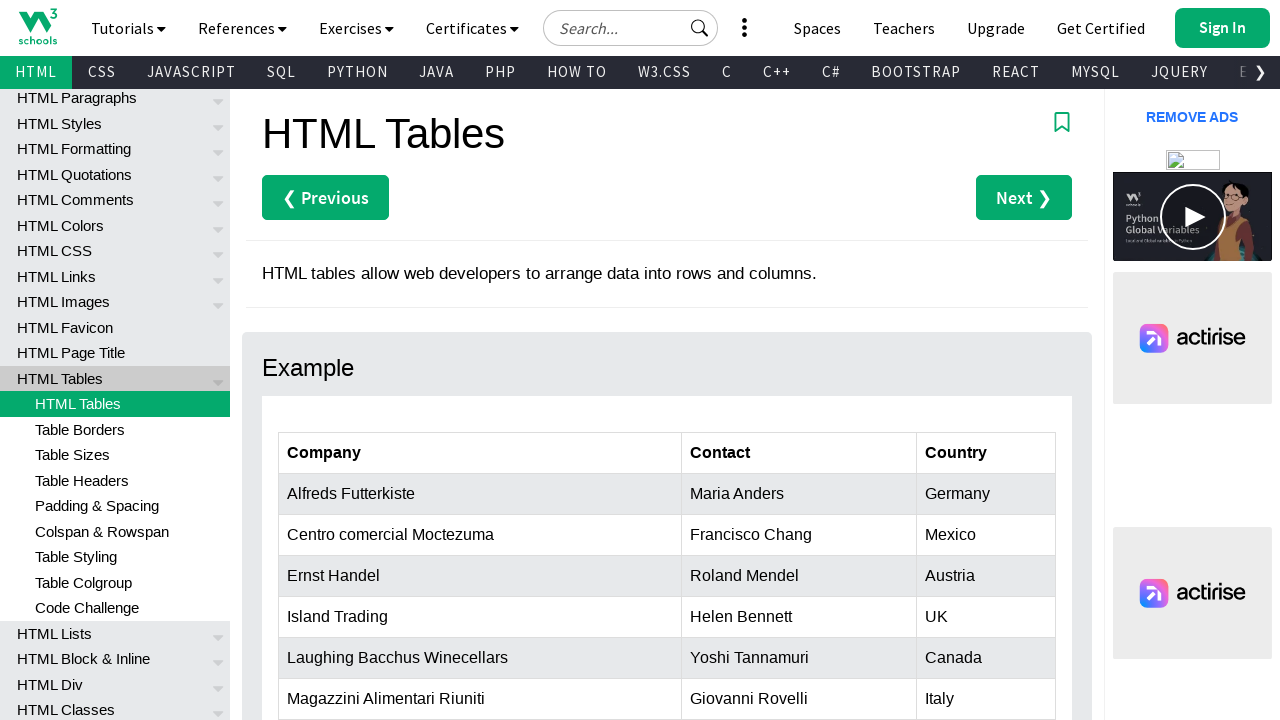

Retrieved cells from table row 5
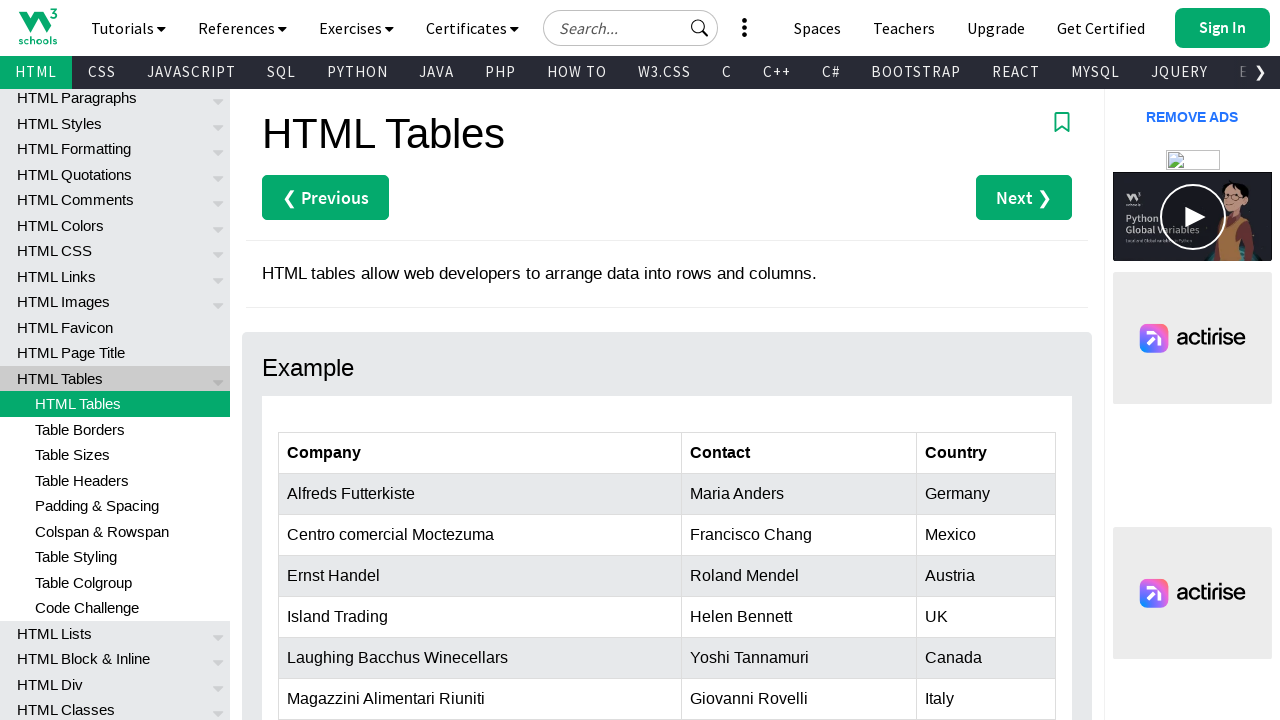

Extracted data from row 5: Island Trading , Helen Bennett , UK
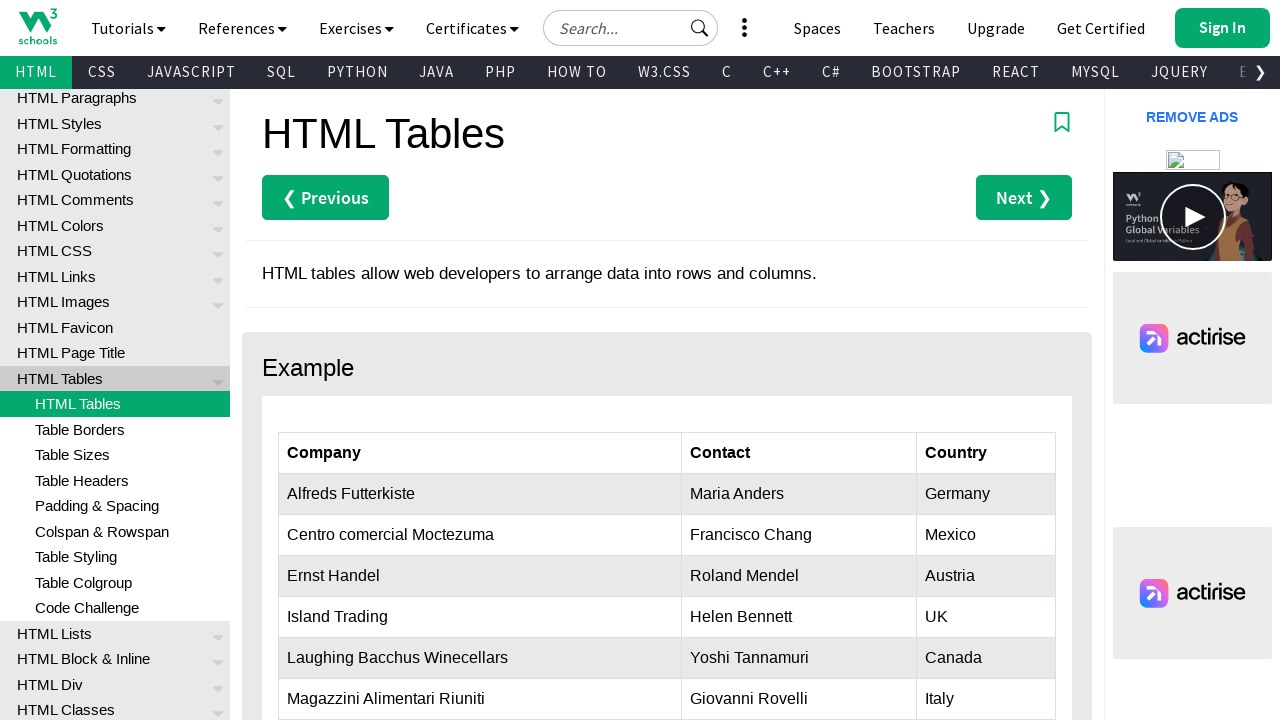

Retrieved cells from table row 6
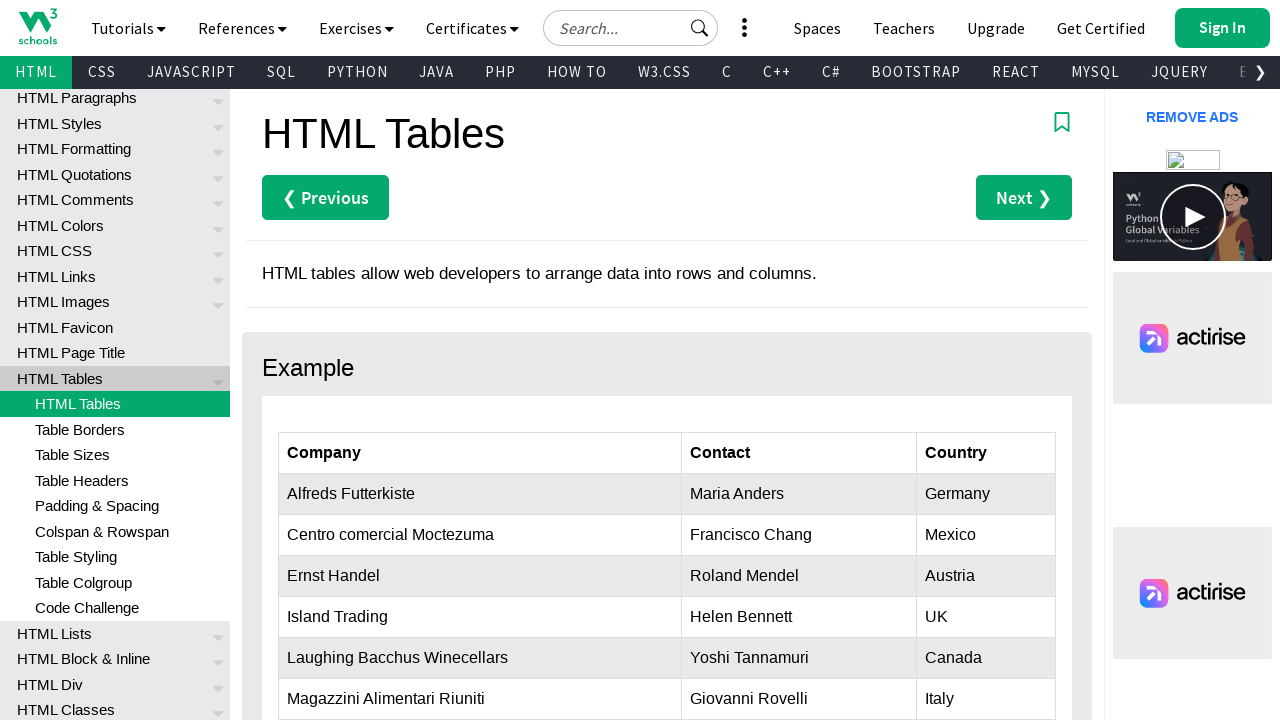

Extracted data from row 6: Laughing Bacchus Winecellars , Yoshi Tannamuri , Canada
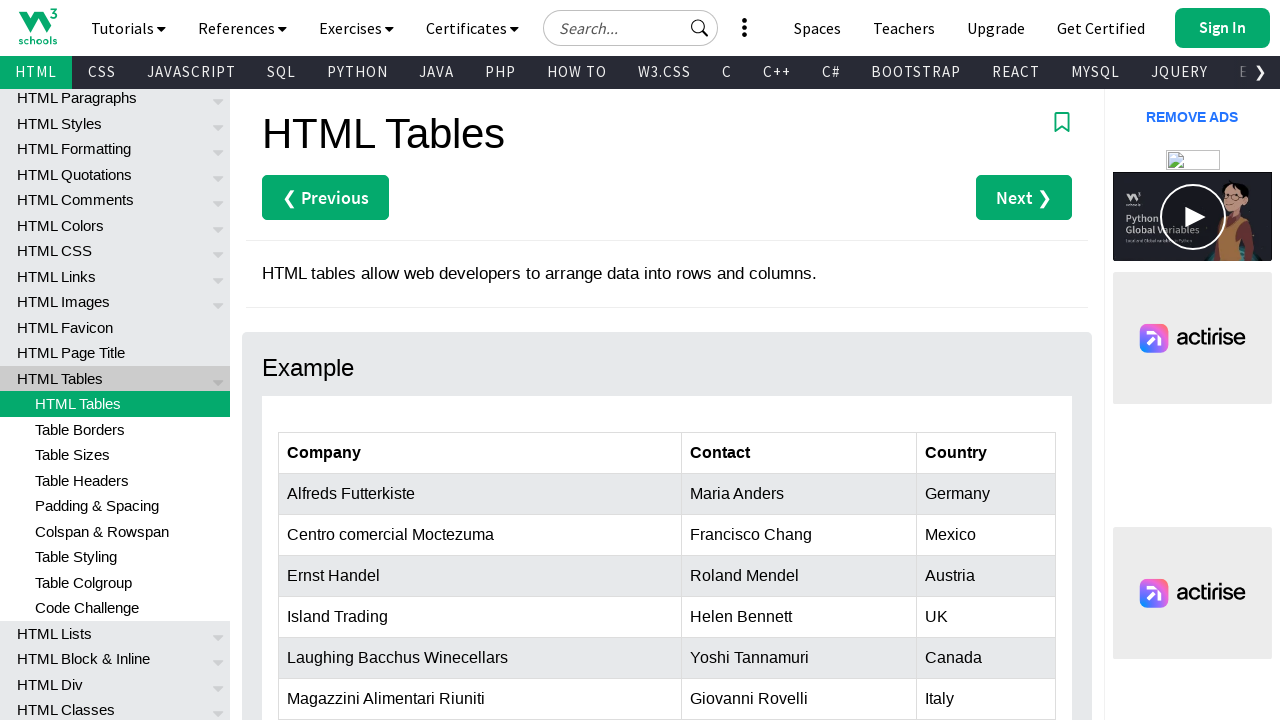

Retrieved cells from table row 7
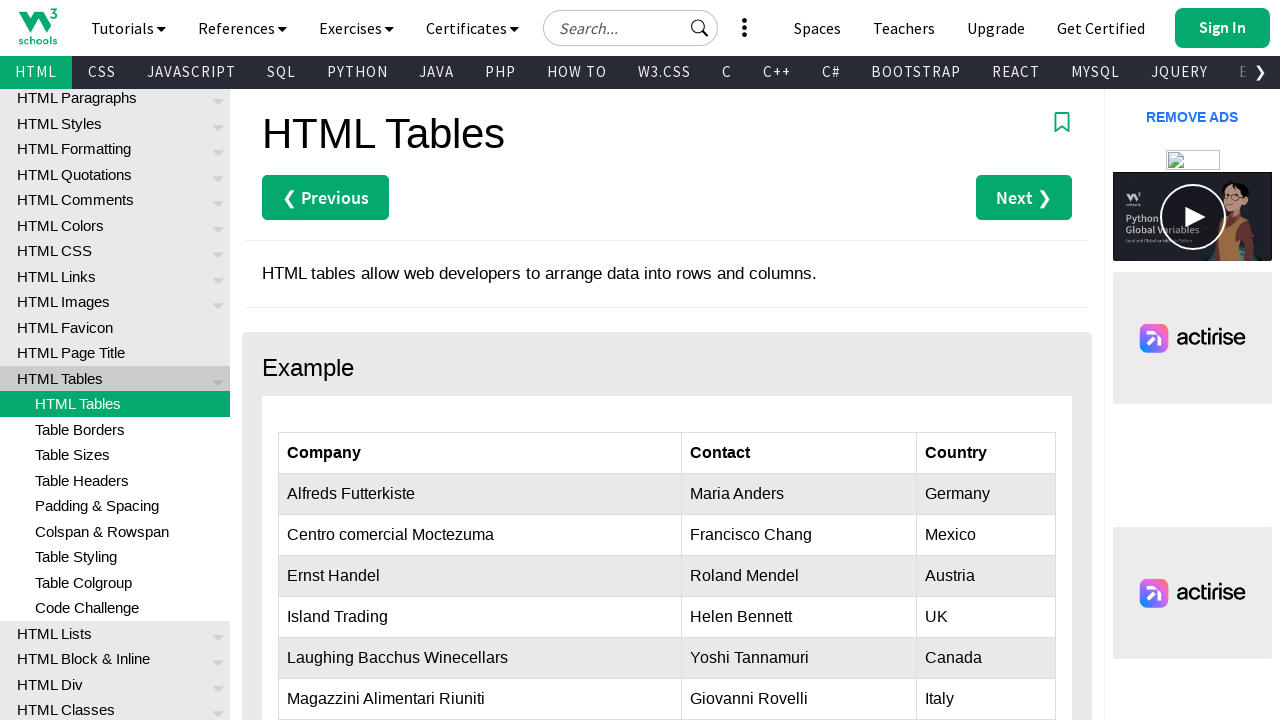

Extracted data from row 7: Magazzini Alimentari Riuniti , Giovanni Rovelli , Italy
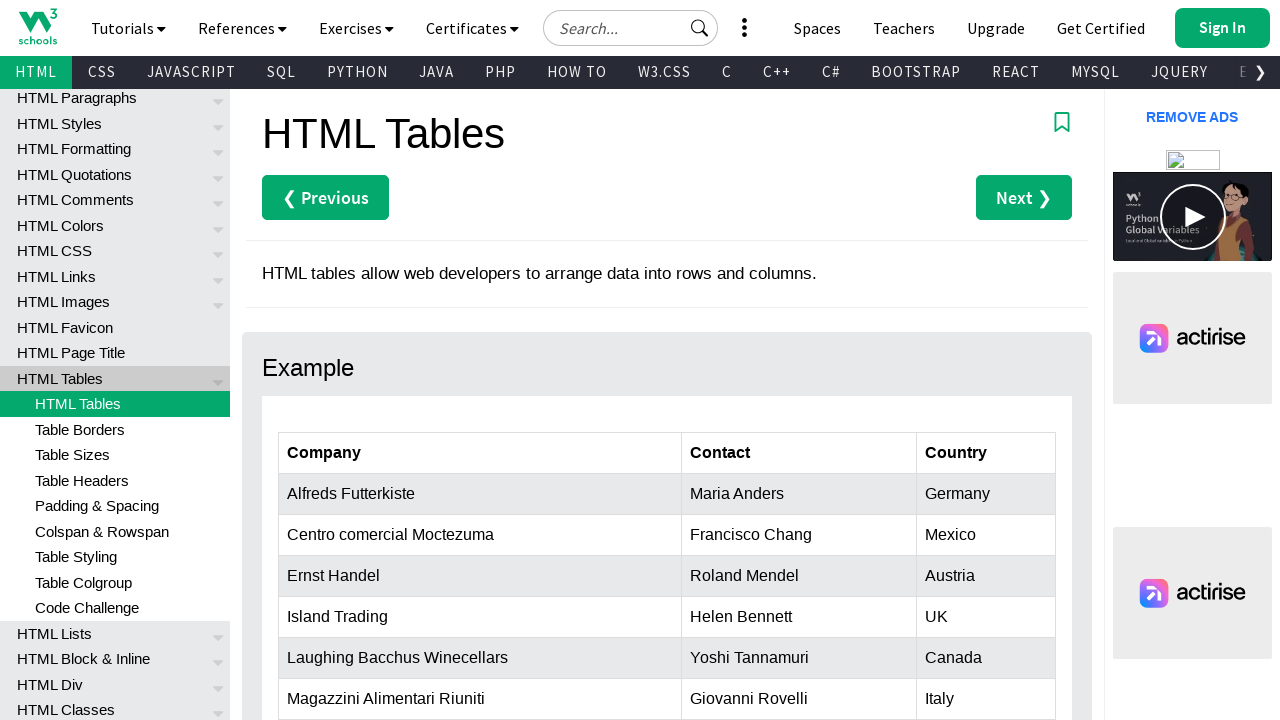

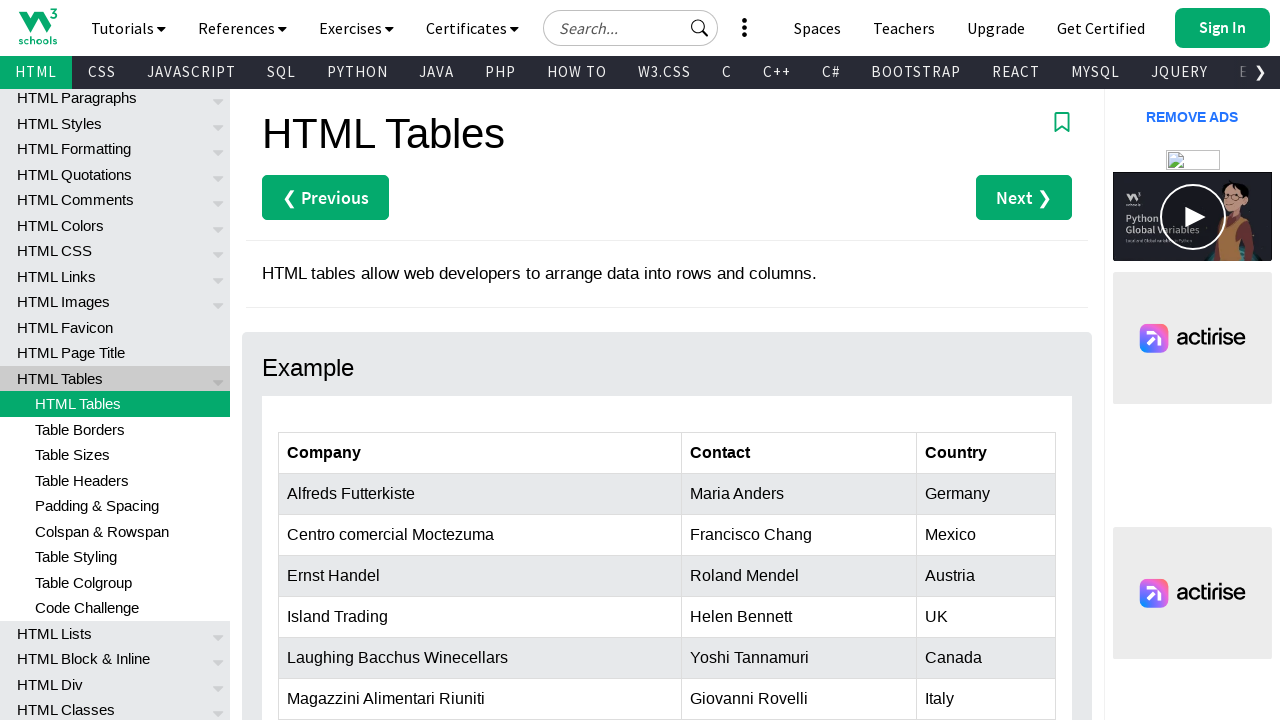